Tests confirmation dialog by clicking confirm button and accepting the alert

Starting URL: https://demoqa.com/alerts

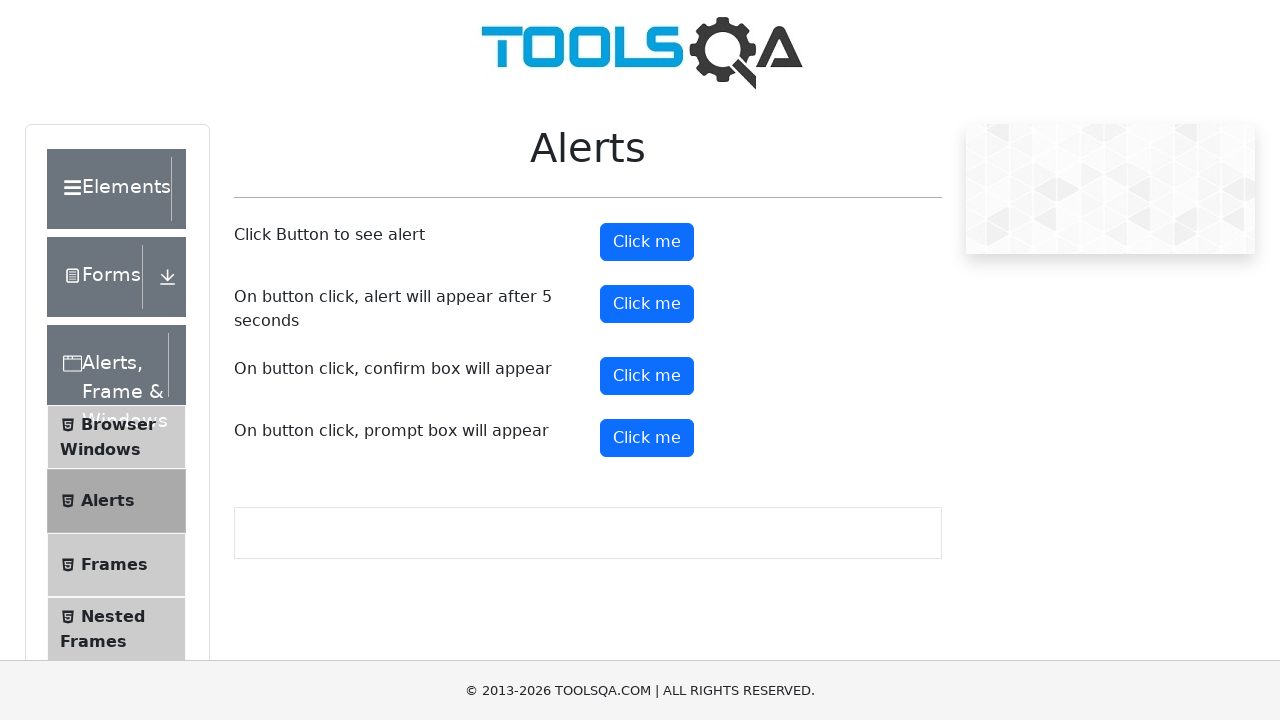

Clicked confirm button to trigger confirmation dialog at (647, 376) on #confirmButton
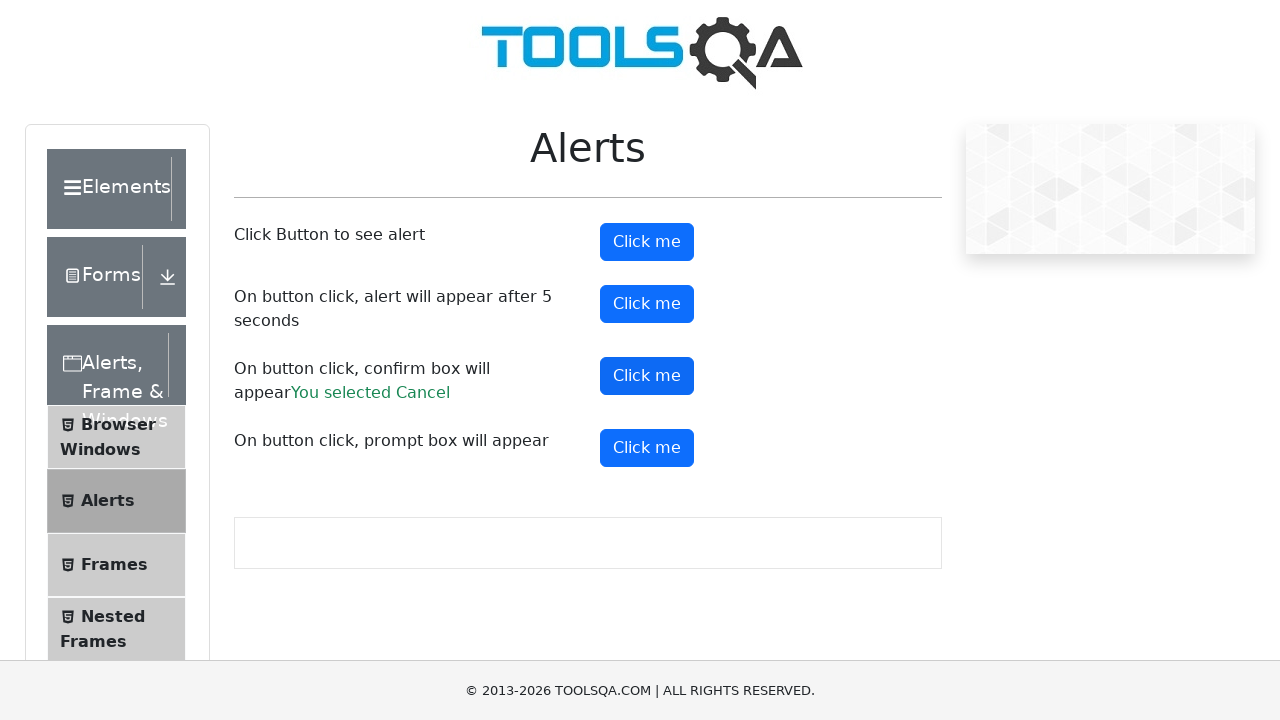

Set up dialog handler to accept confirmation
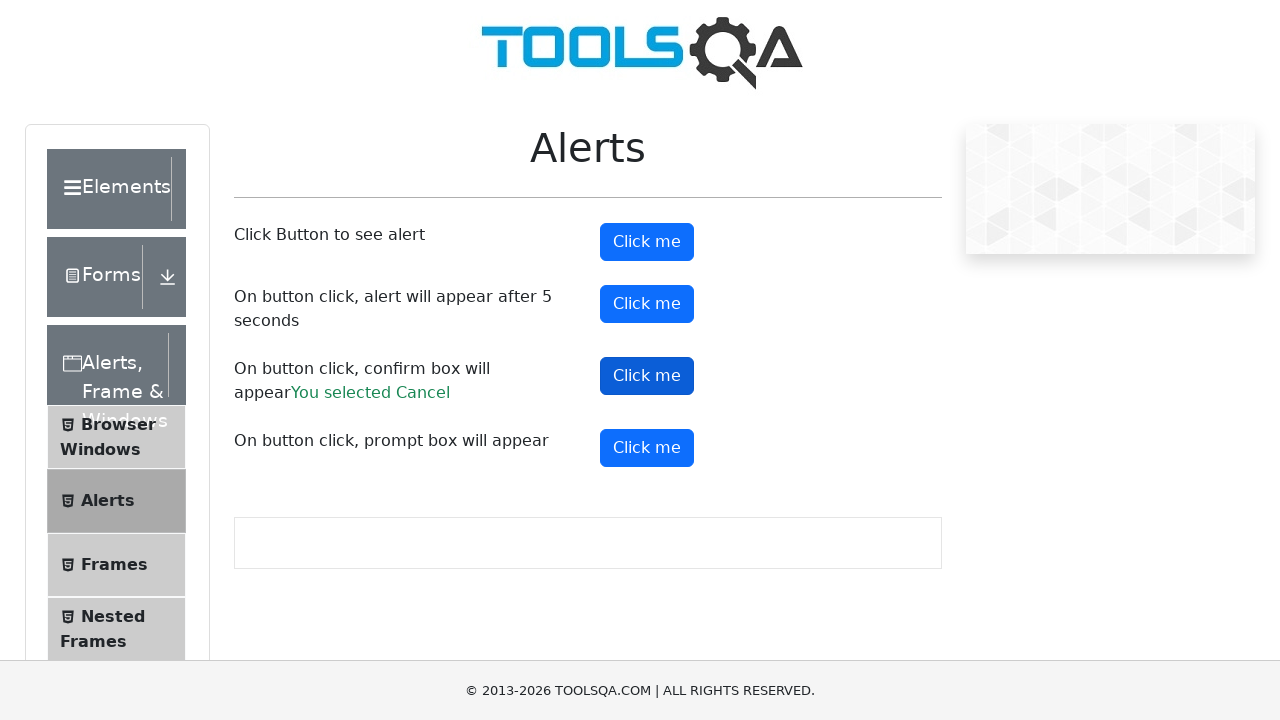

Confirmation result element appeared on page
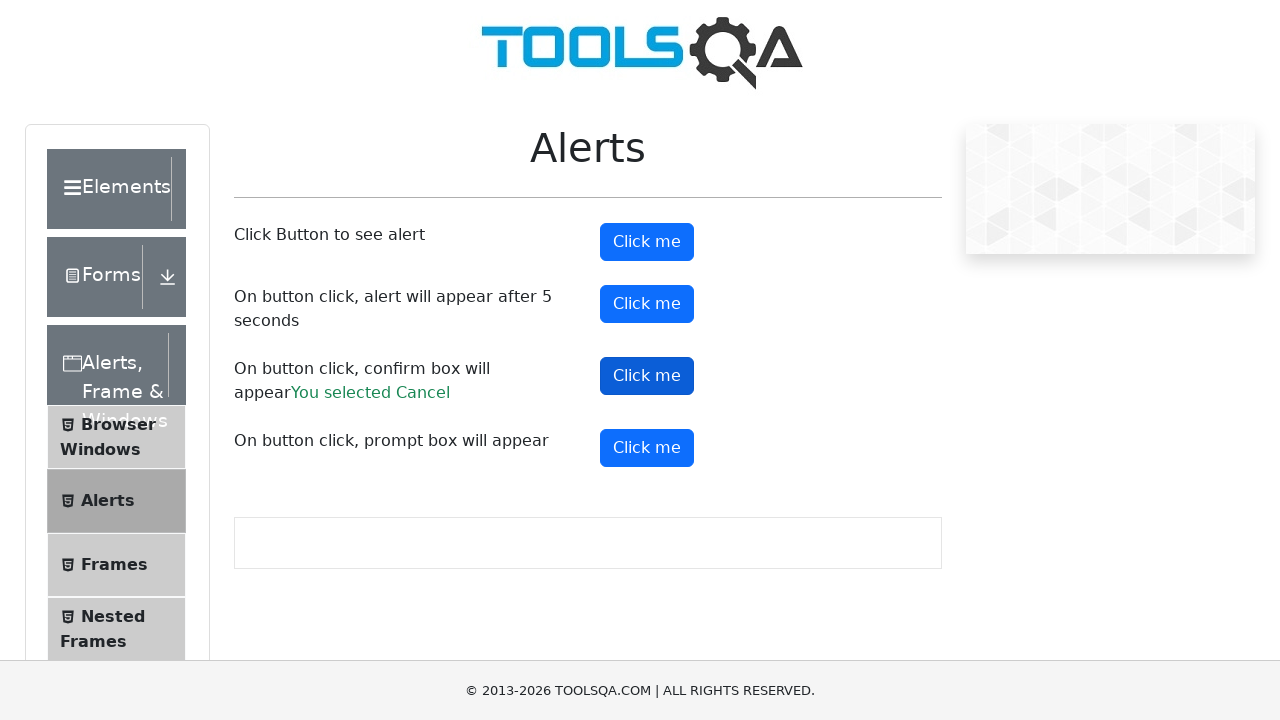

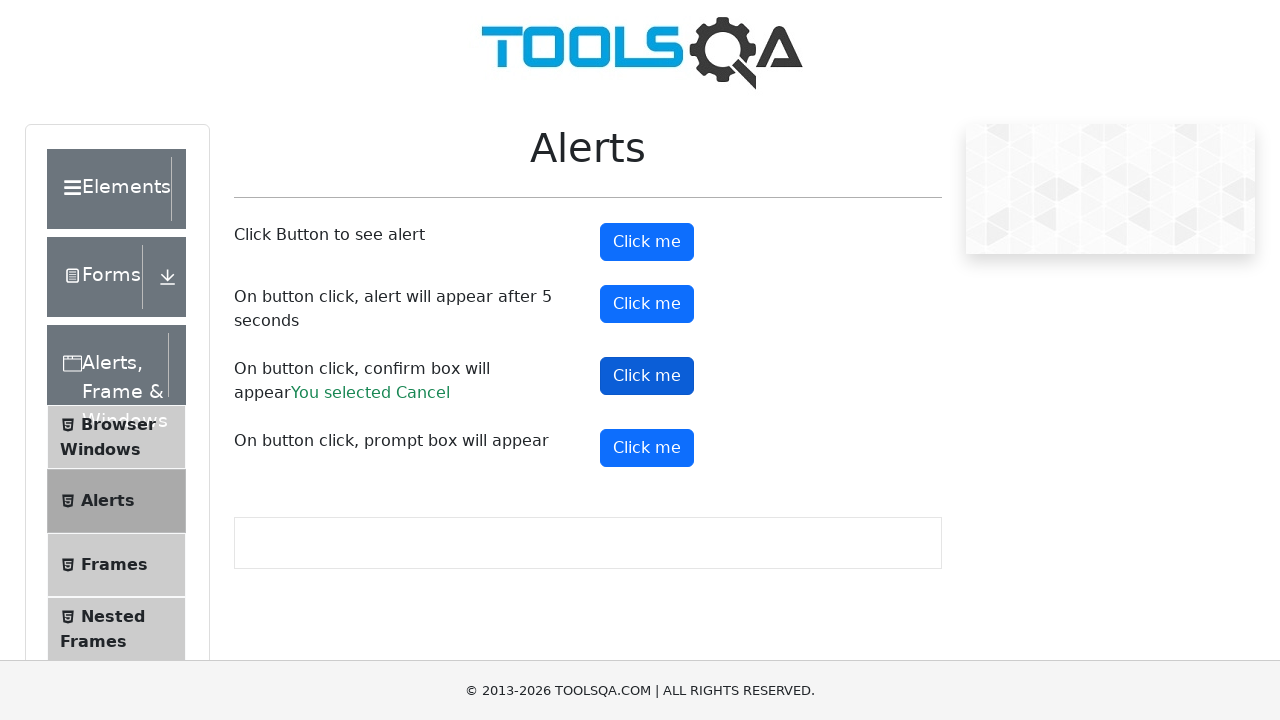